Tests notification message rendering by repeatedly clicking a link and verifying that flash messages appear each time.

Starting URL: http://the-internet.herokuapp.com/notification_message_rendered

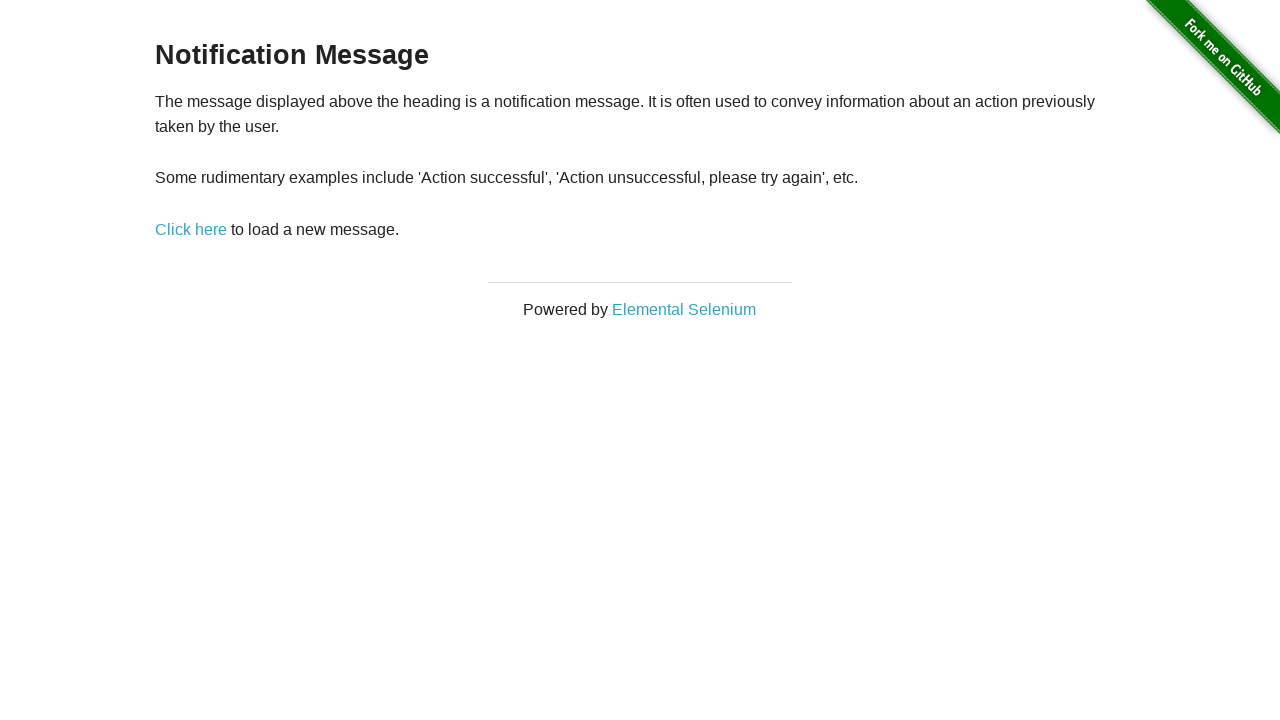

Navigated to notification message rendered test page
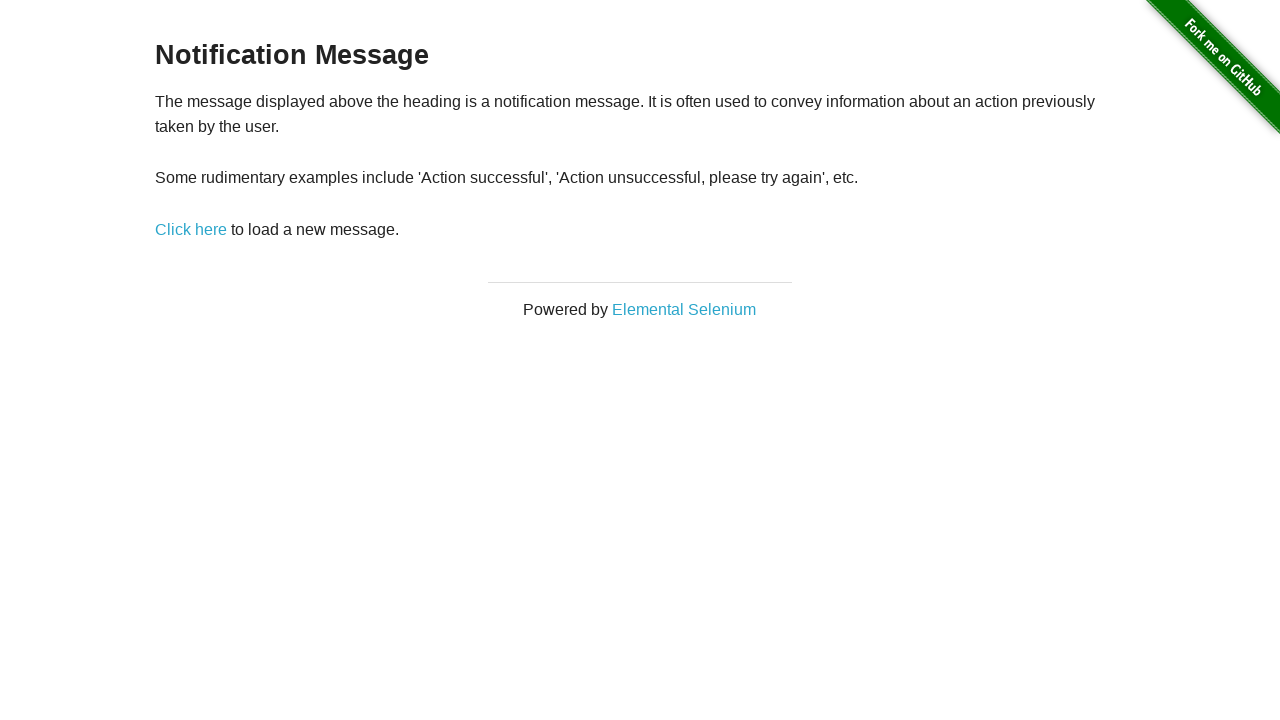

Clicked 'Click here' link for the first time at (191, 229) on text=Click here
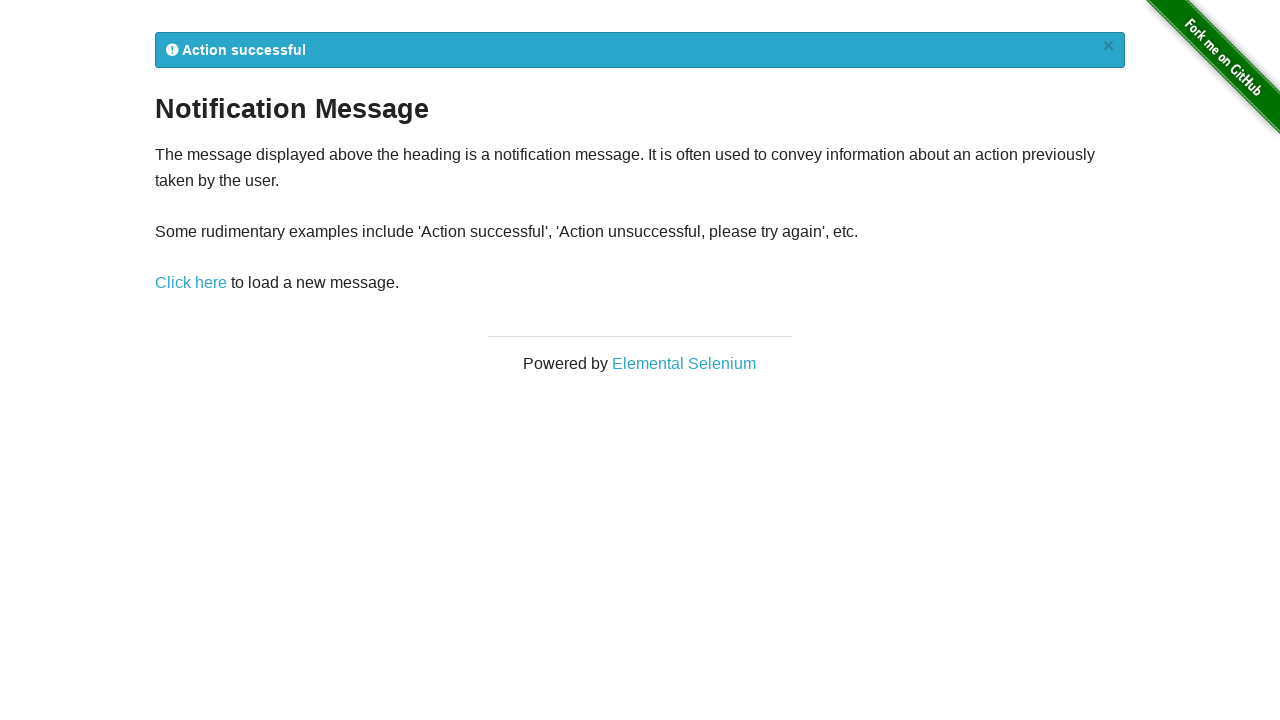

Flash message appeared after first click
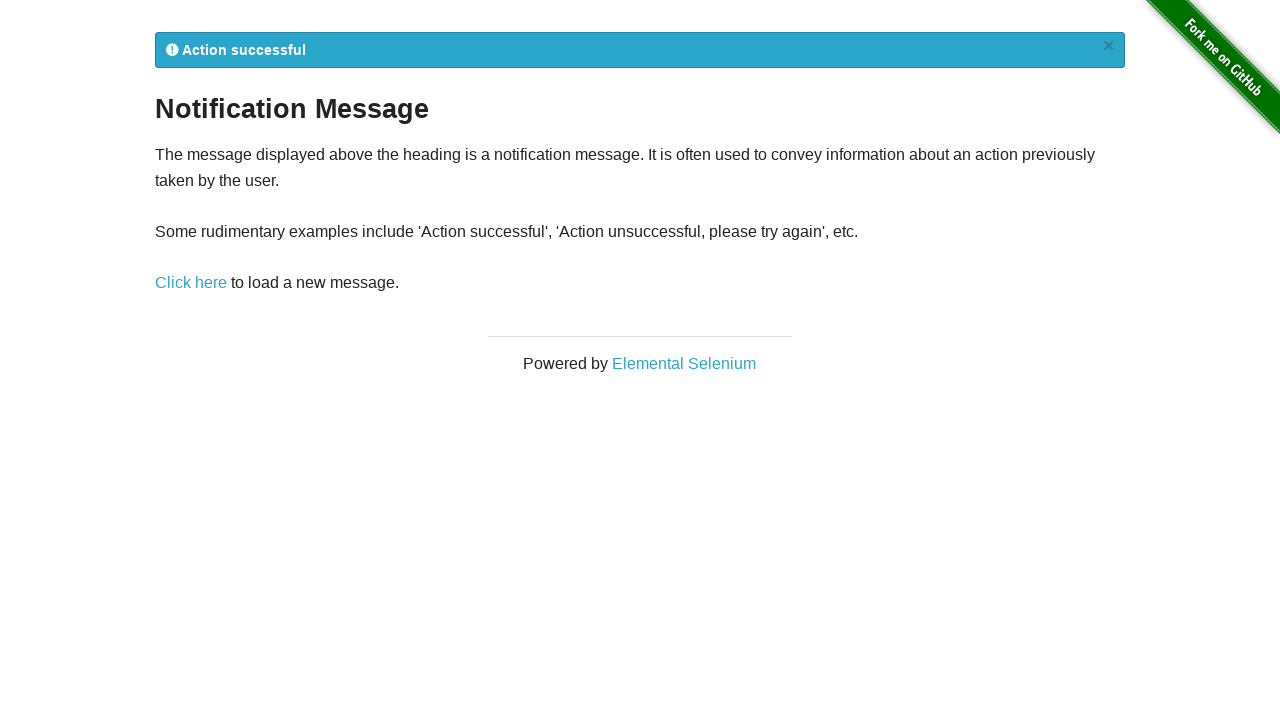

Clicked 'Click here' link for the second time at (191, 283) on text=Click here
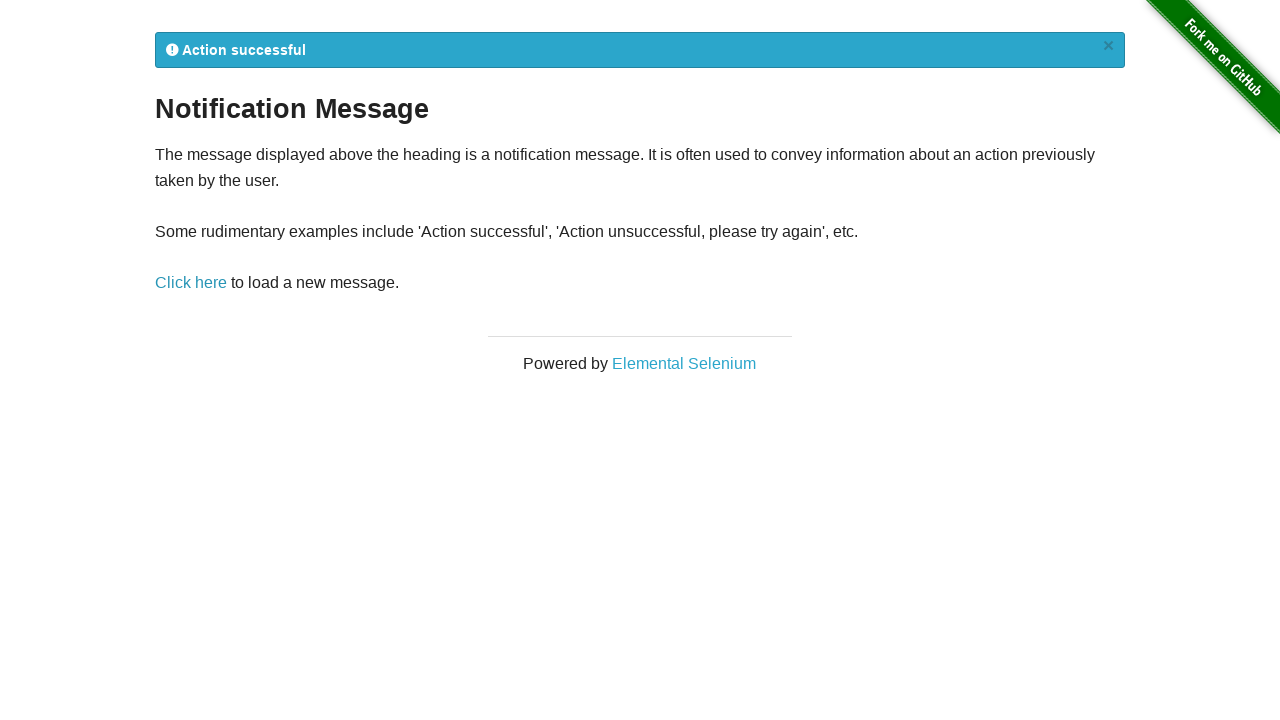

Flash message appeared after second click
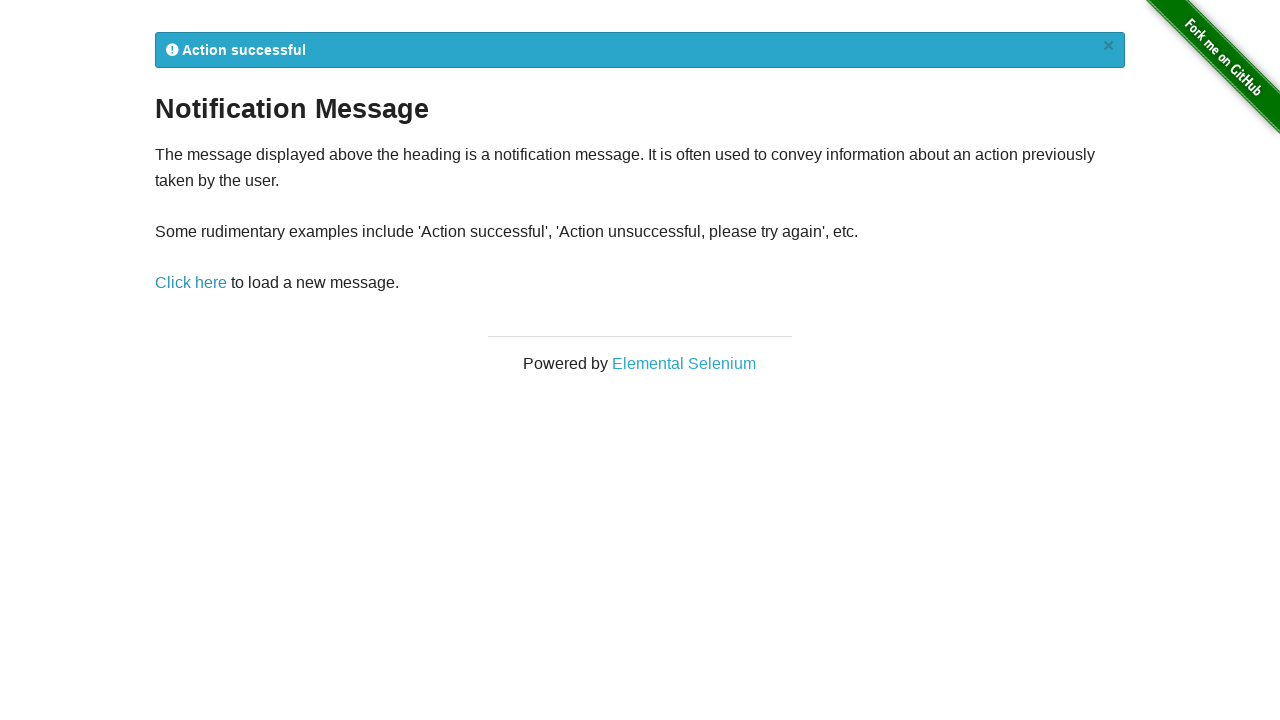

Clicked 'Click here' link for the third time at (191, 283) on text=Click here
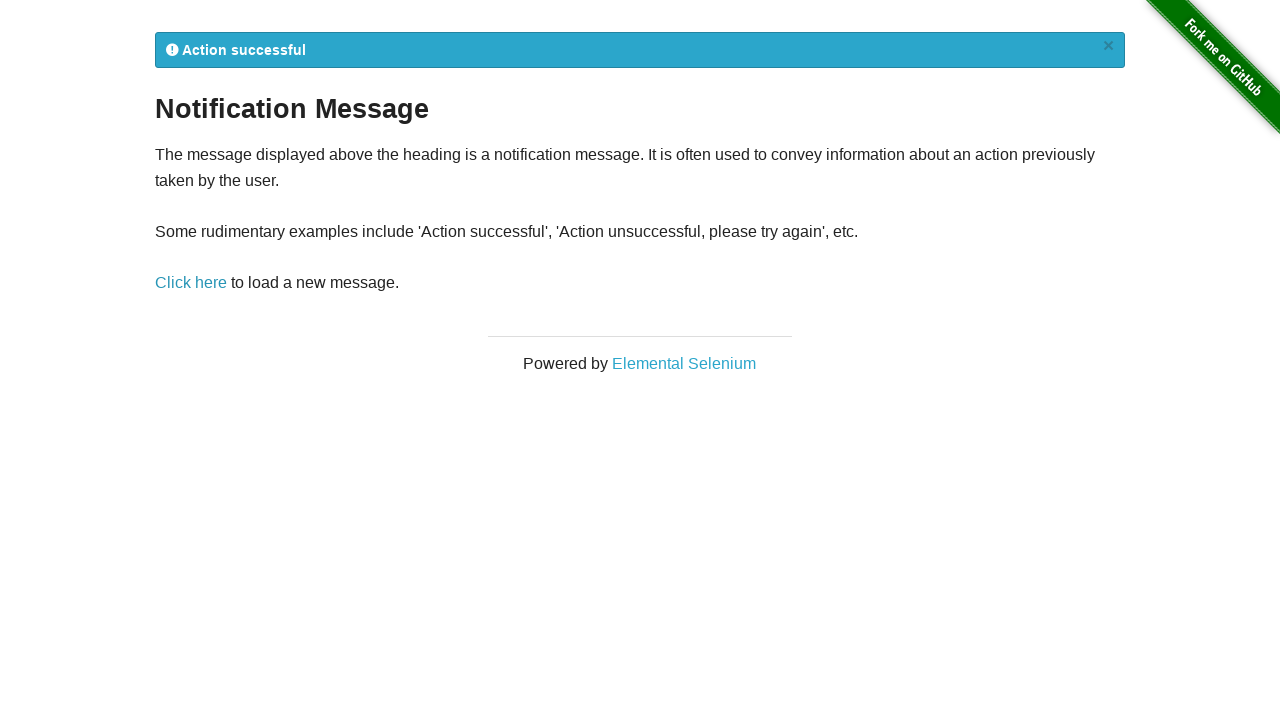

Flash message appeared after third click
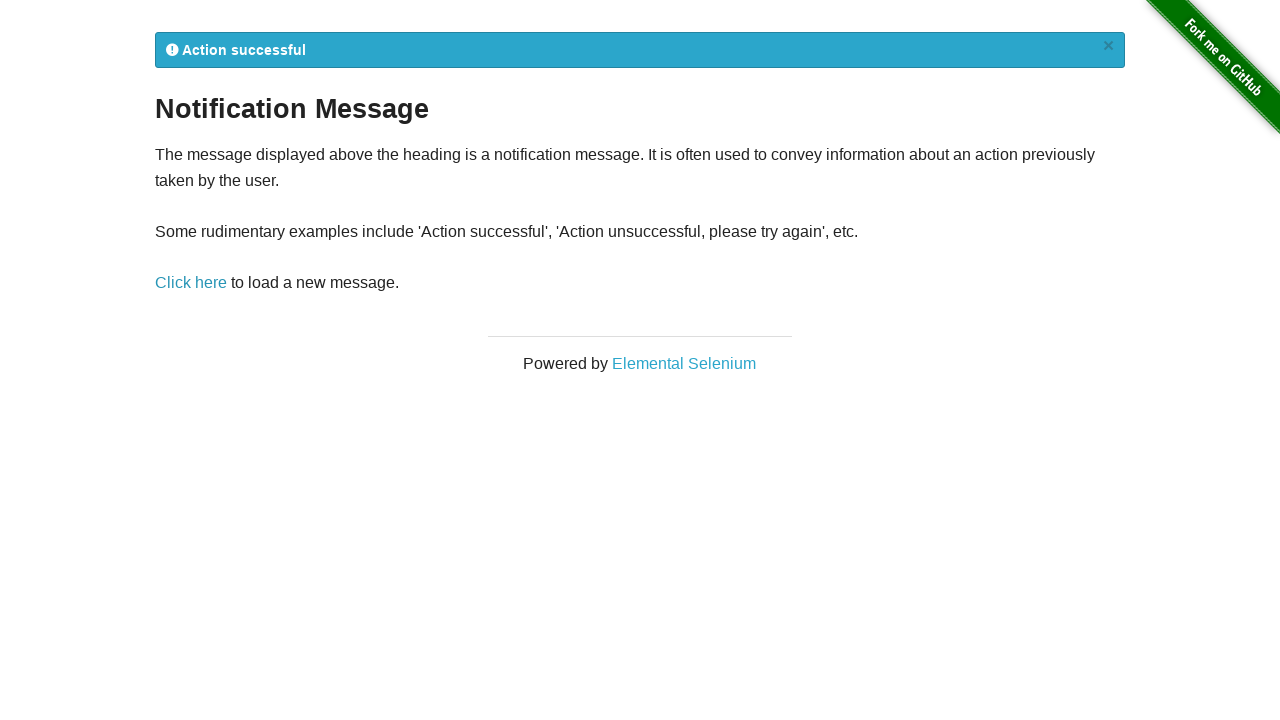

Clicked 'Click here' link for the fourth time at (191, 283) on text=Click here
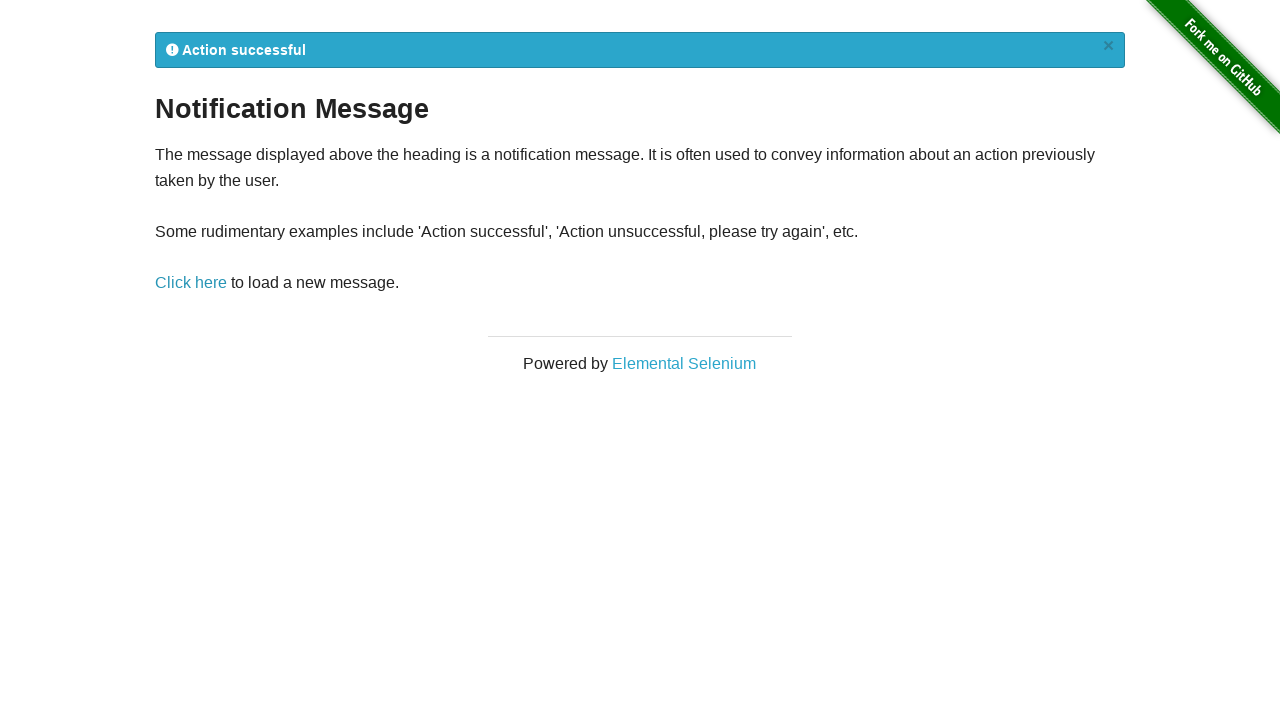

Flash message appeared after fourth click
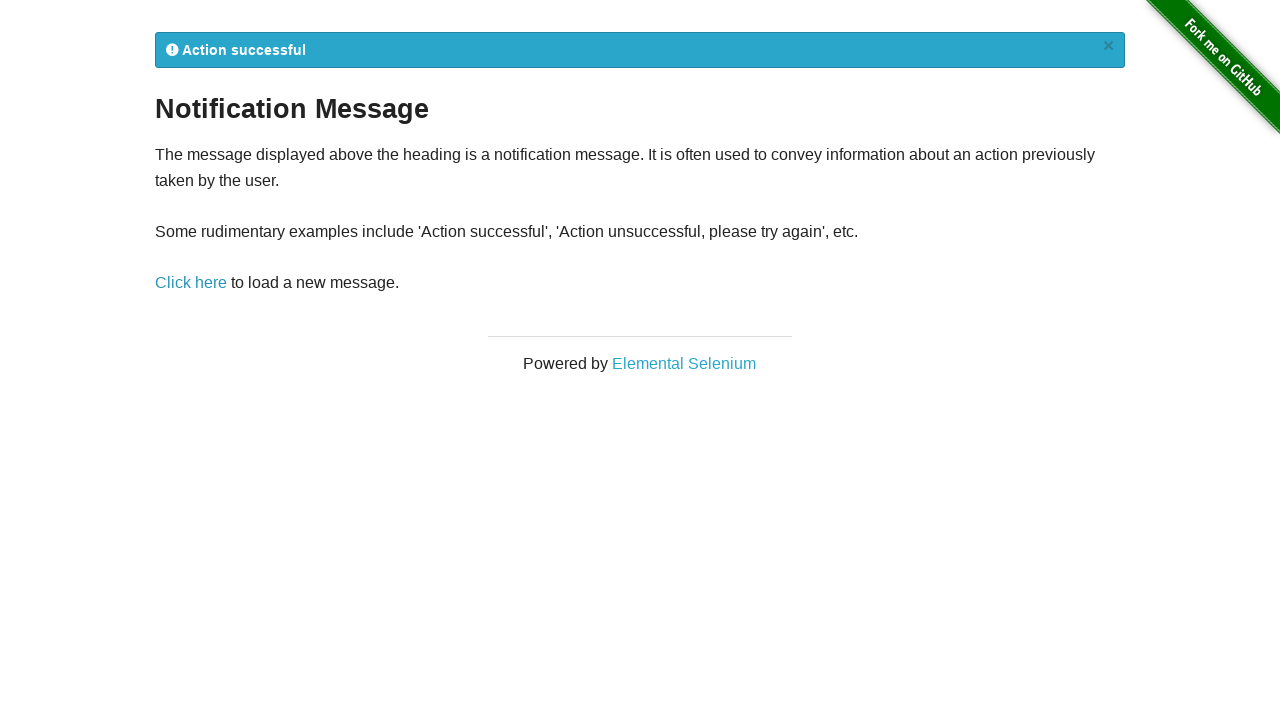

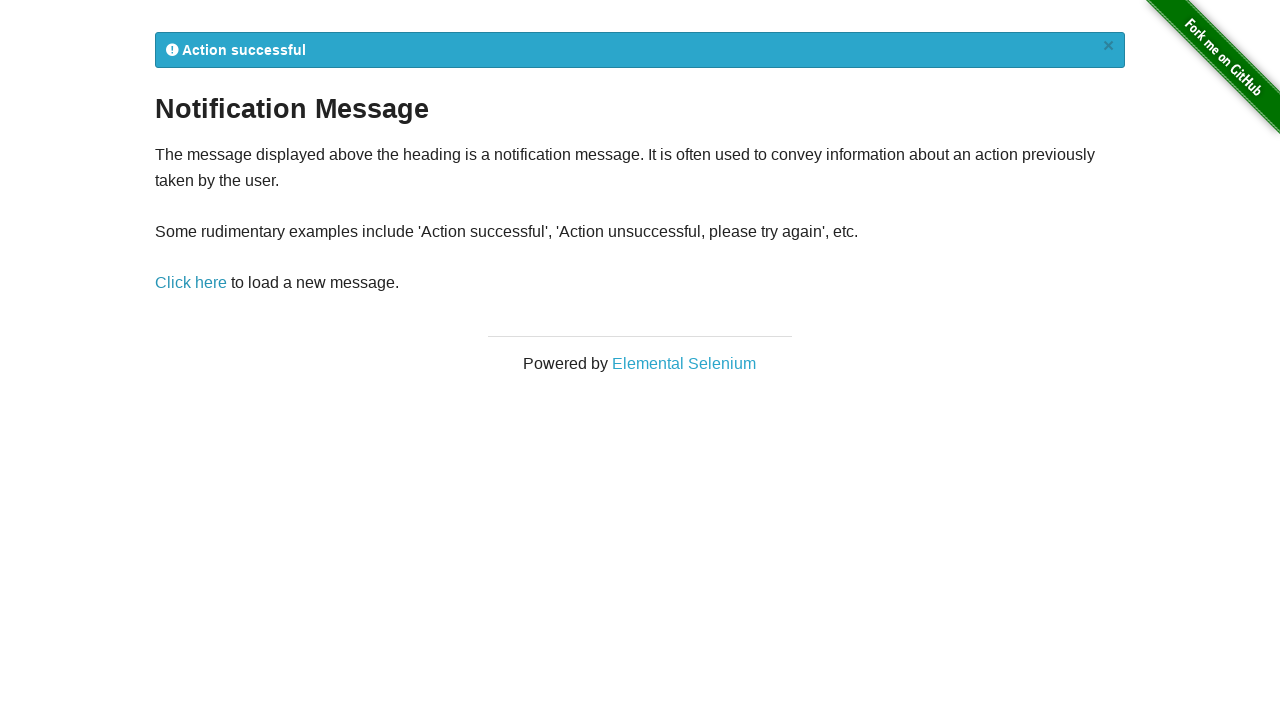